Navigates to a blog website and verifies that an image element is present on the page

Starting URL: https://ohenziblog.com

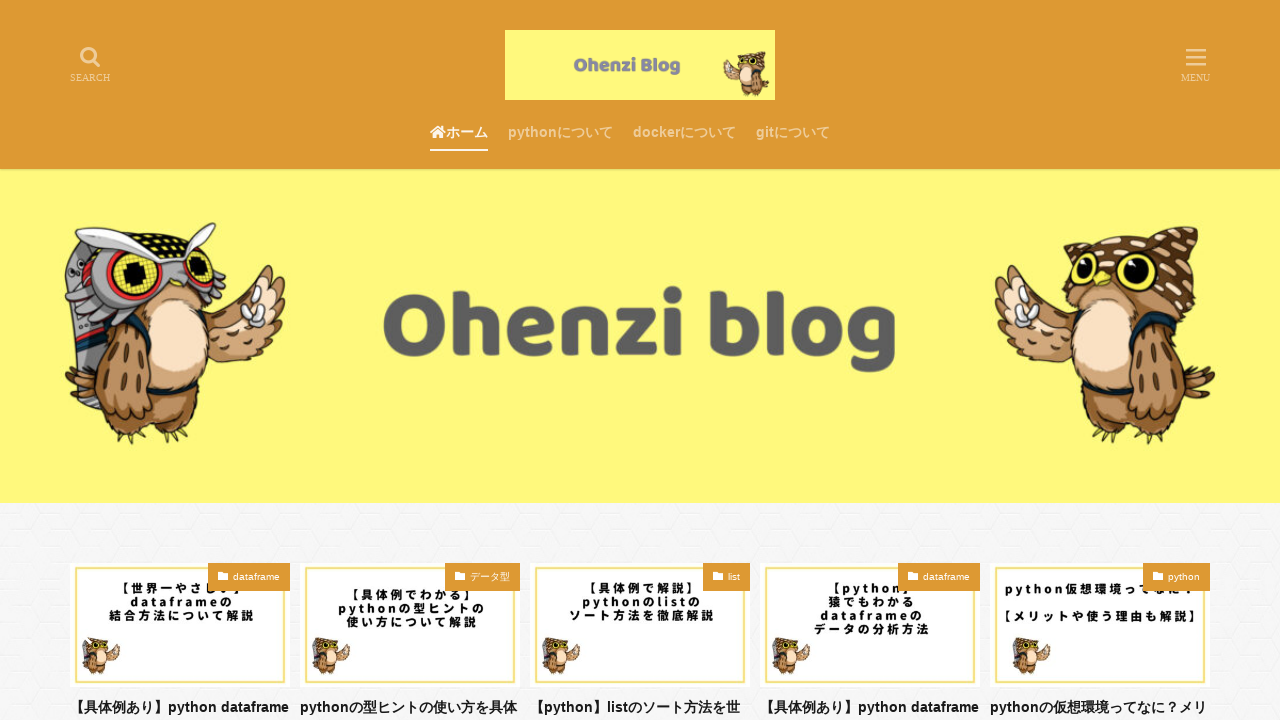

Waited for image element to be present on the page
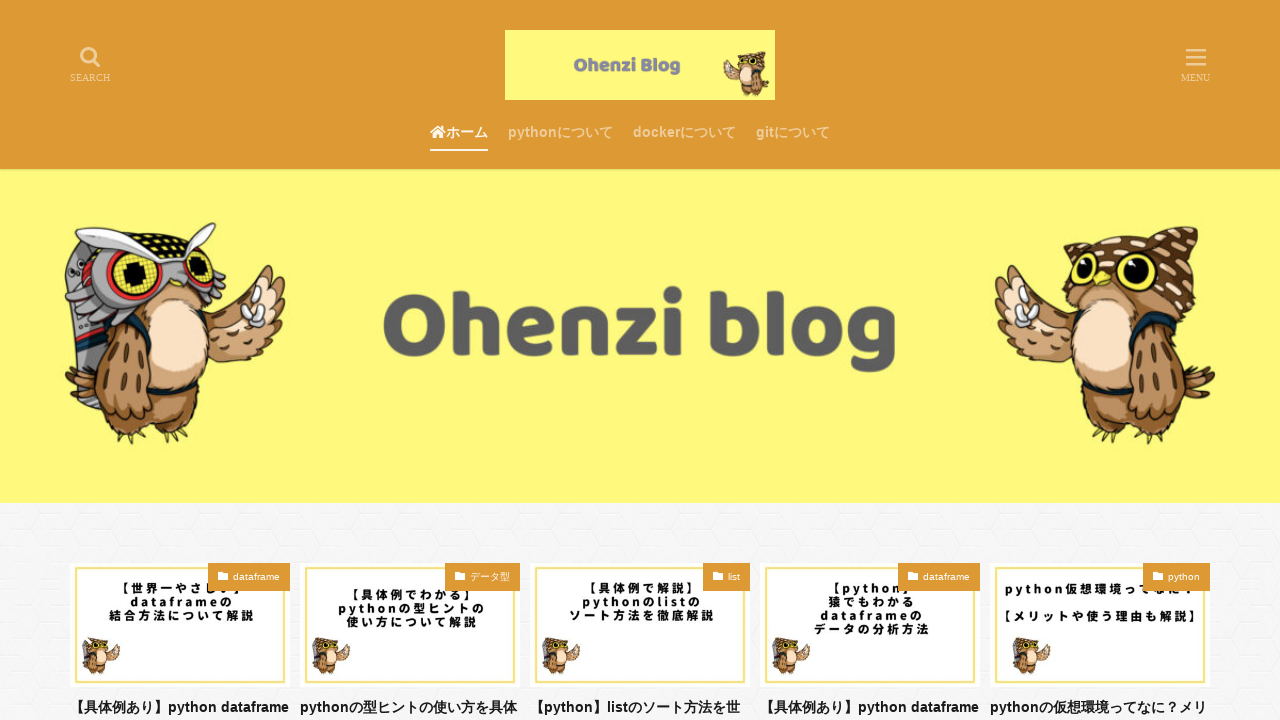

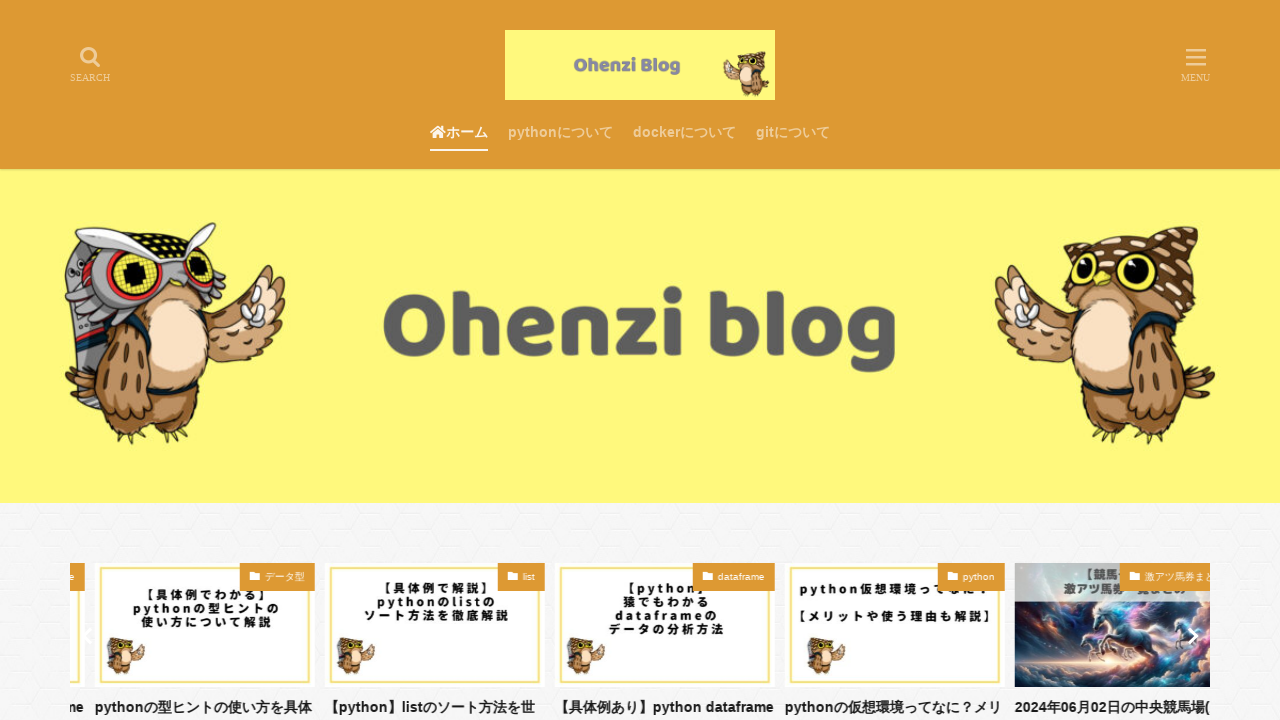